Tests Foot Locker product search and browsing functionality by searching for Nike Air Max 1, clicking on product cards, selecting colorway options, and viewing product details.

Starting URL: https://www.footlocker.com/search?query=nike%20air%20max%201

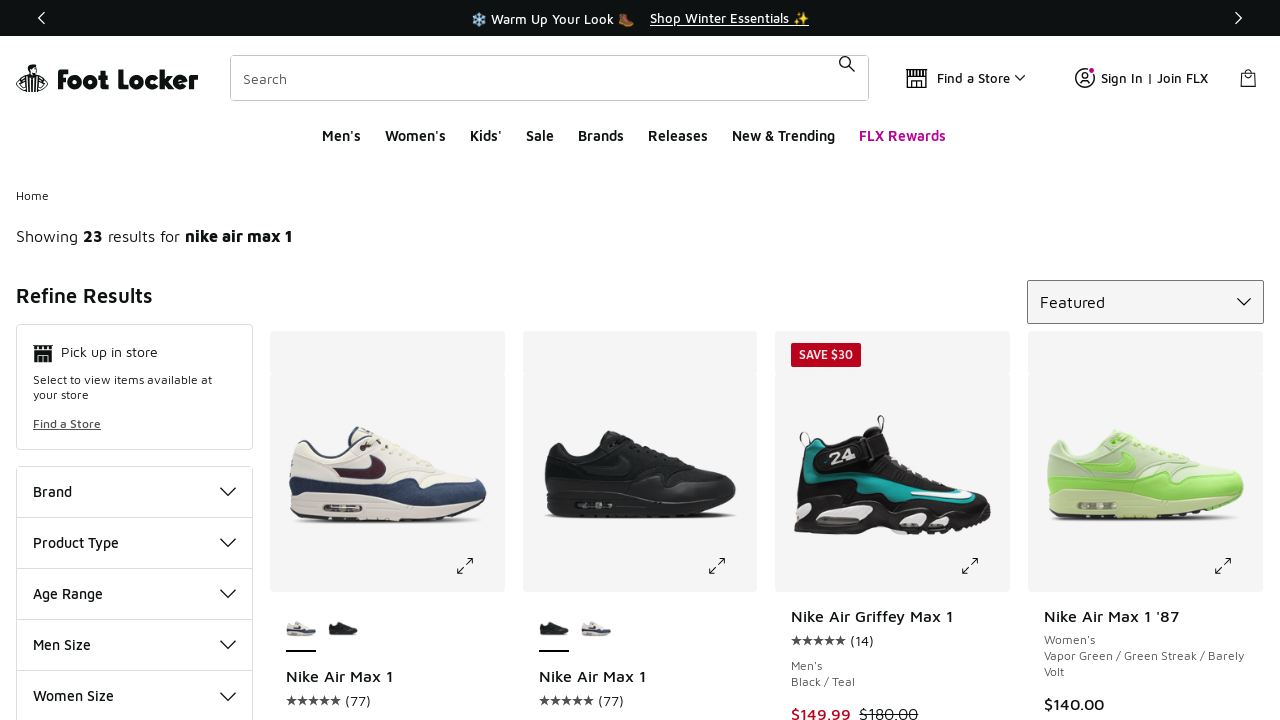

Waited for product cards to load on search results page
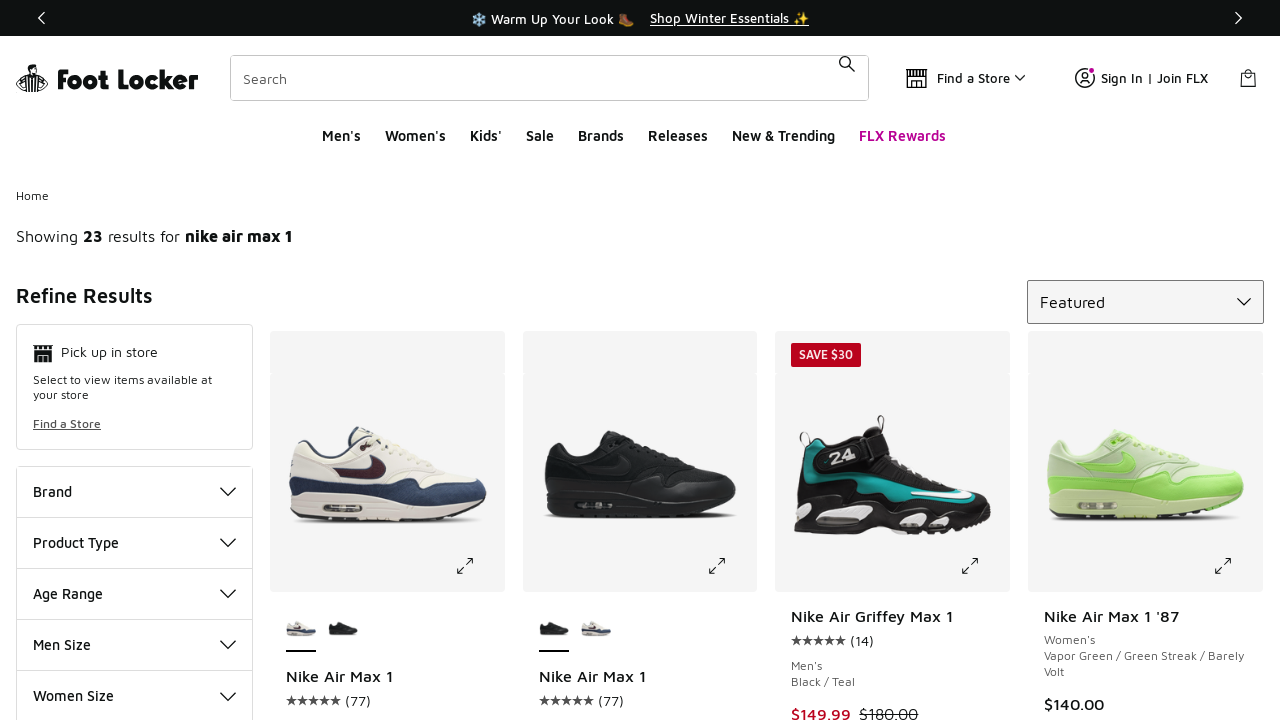

Found 23 products on the search results page
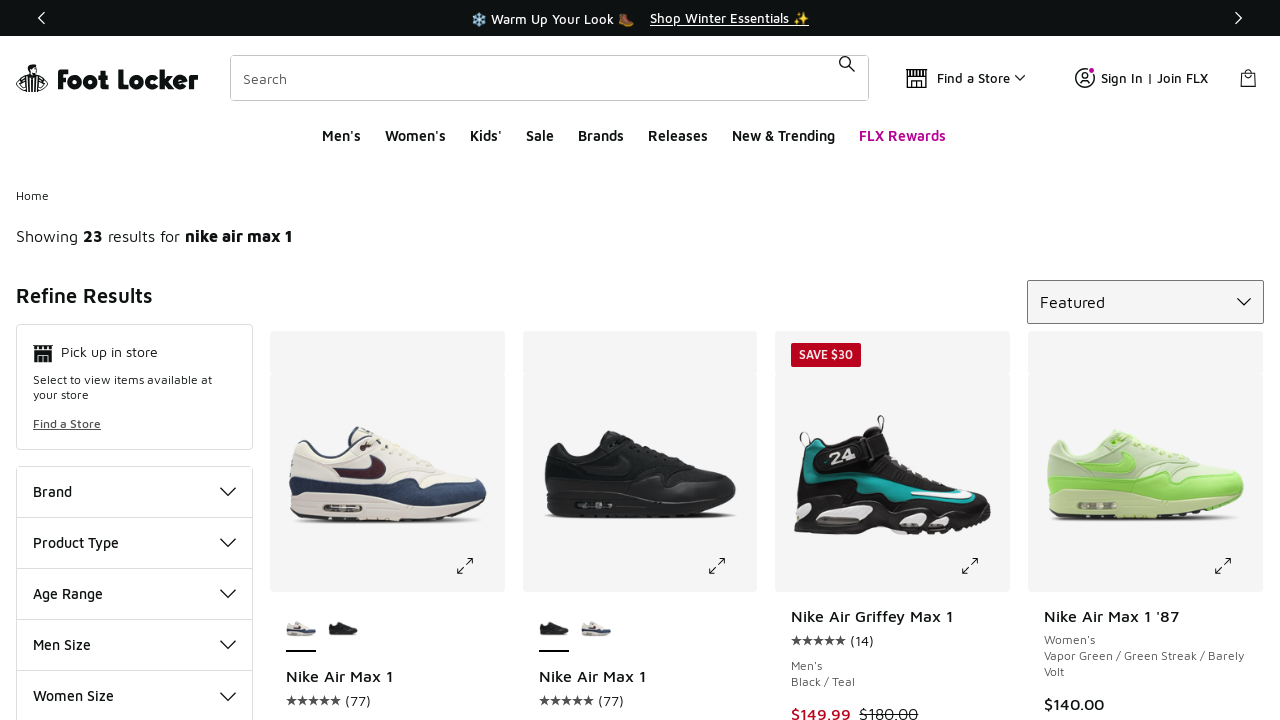

Re-fetched product cards for iteration 1
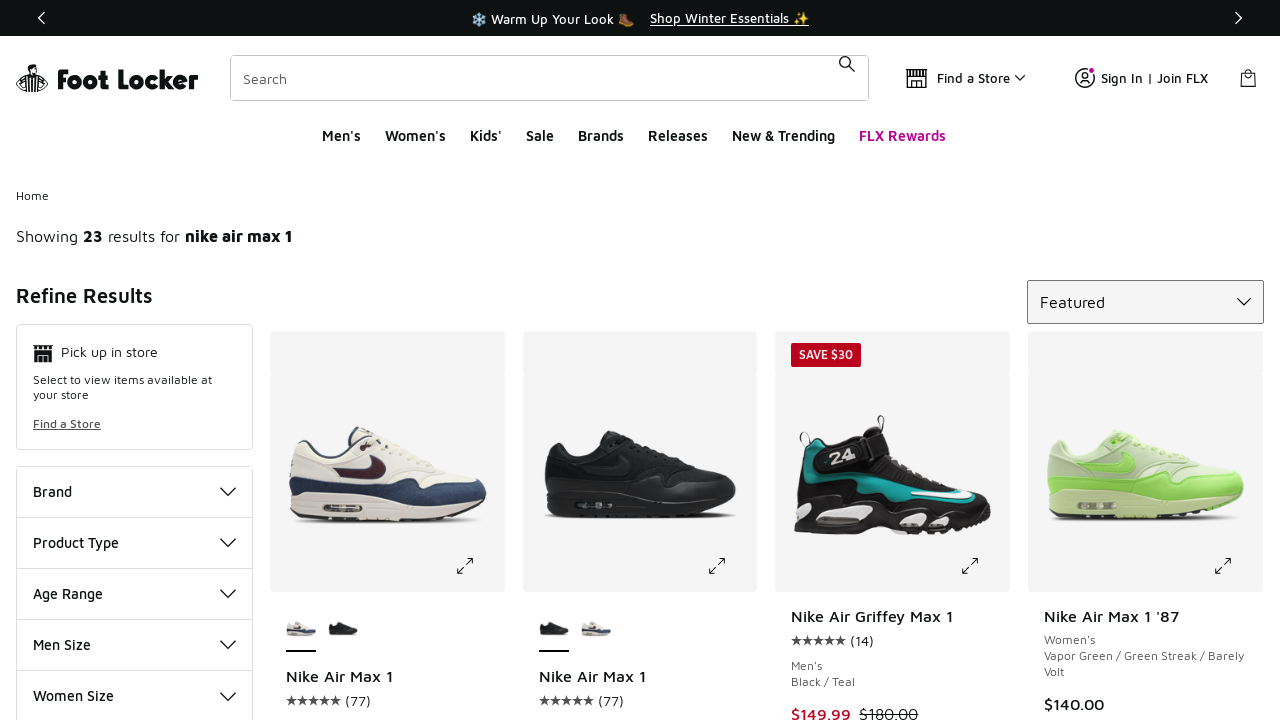

Clicked on product 1 to open product page at (387, 647) on .ProductCard >> nth=0 >> .ProductCard-link
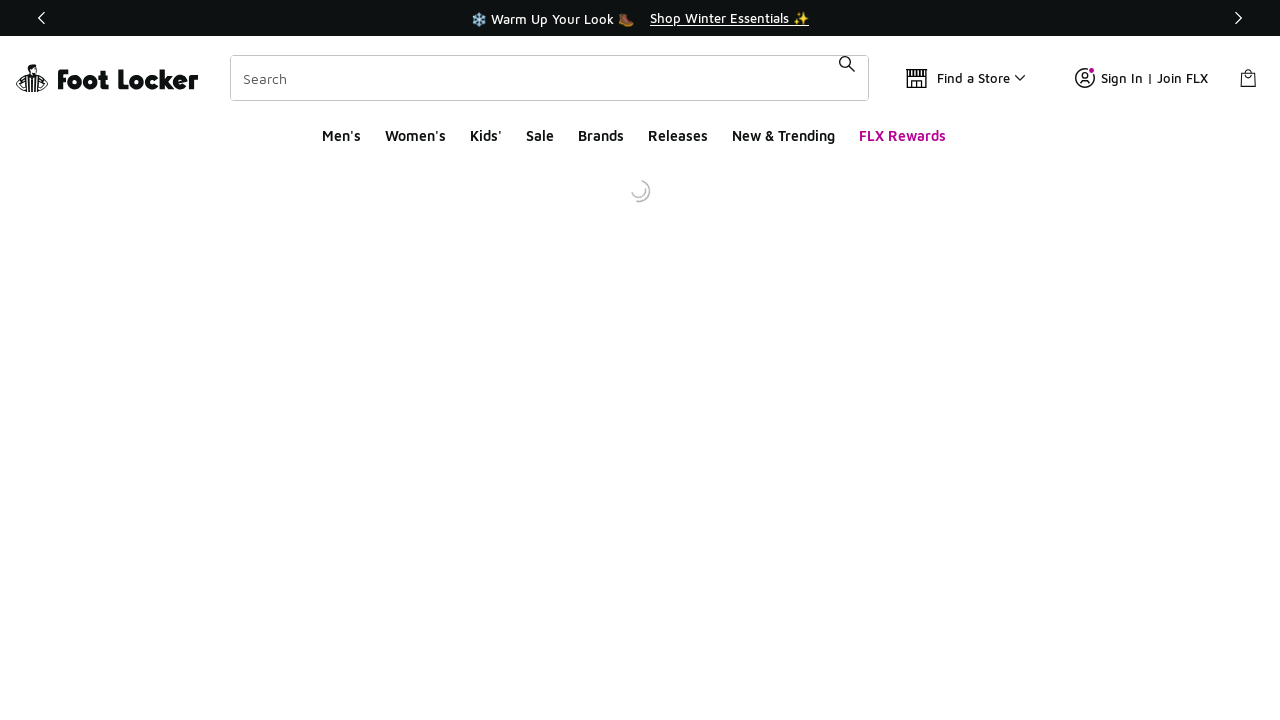

Product page loaded and network idle
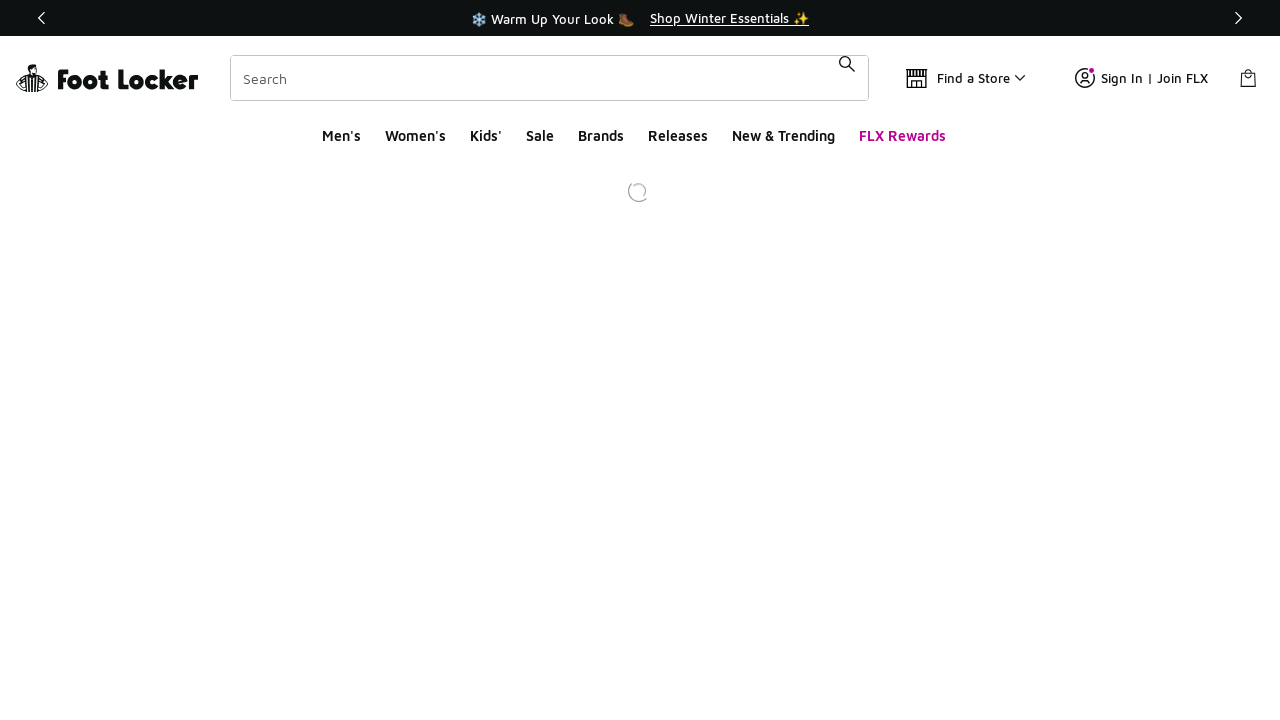

Found 0 colorway options for current product
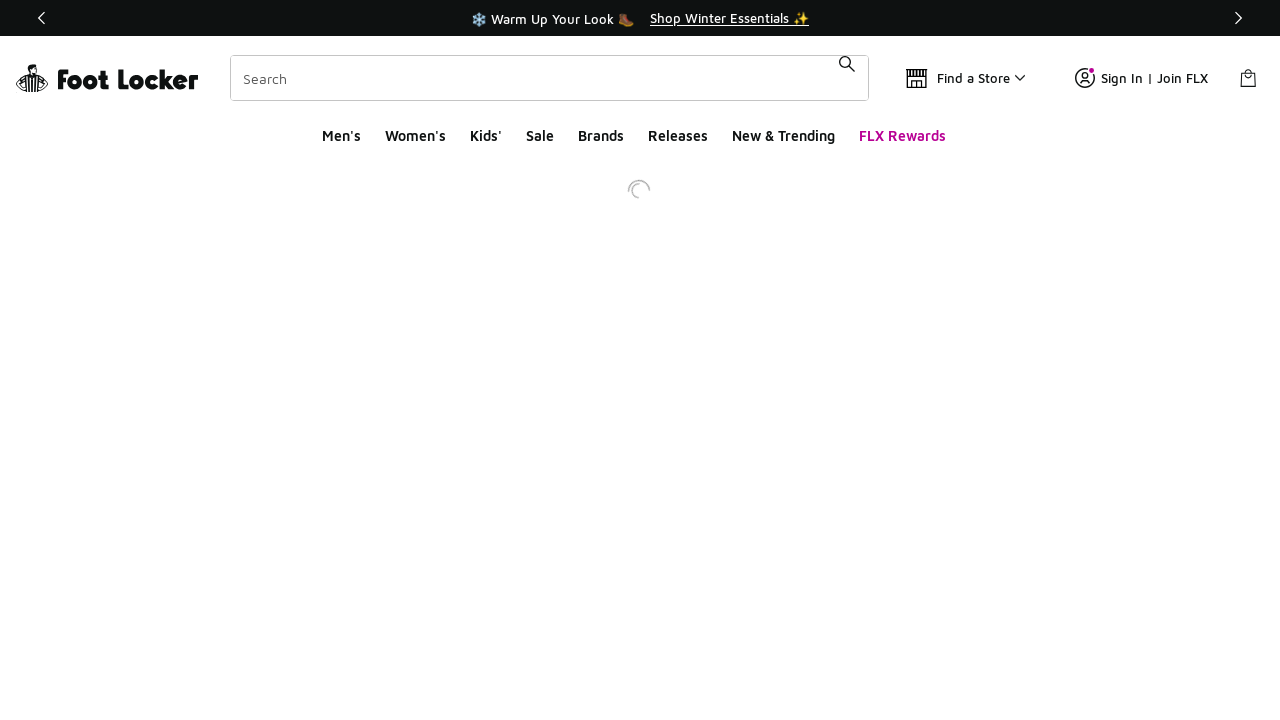

Navigated back to search results after reviewing product 1
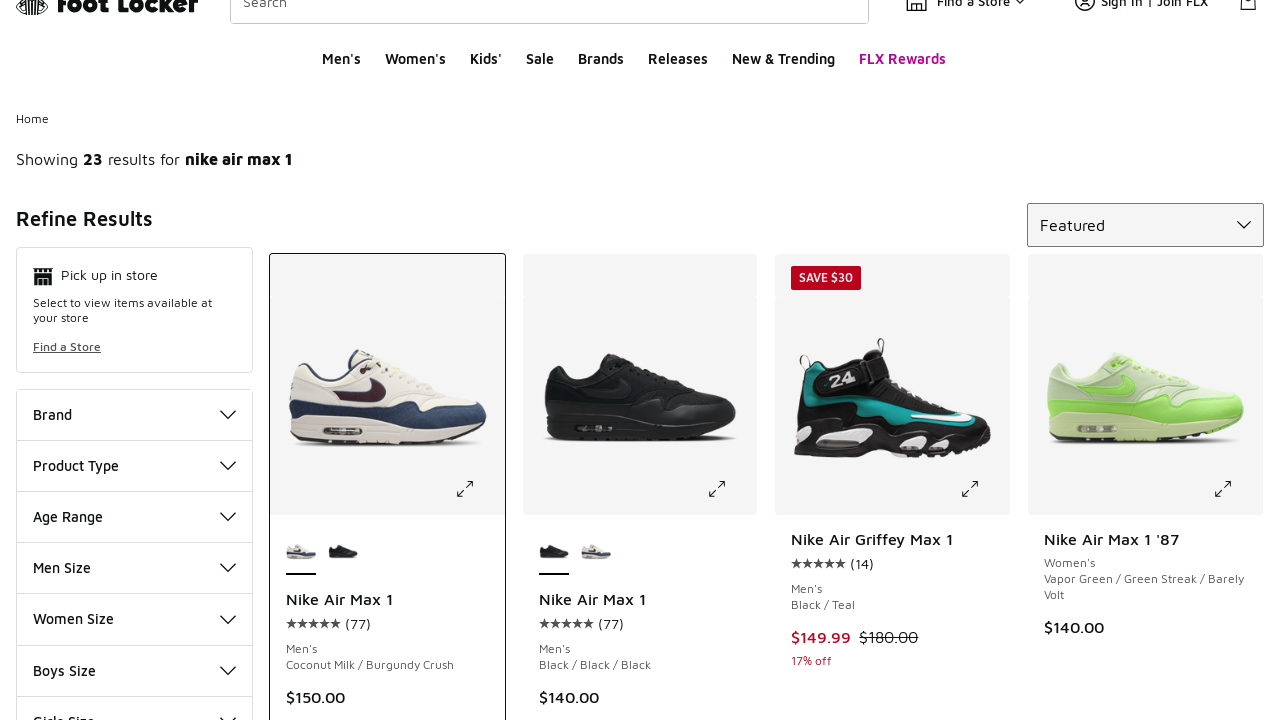

Waited for product cards to reload on search results page
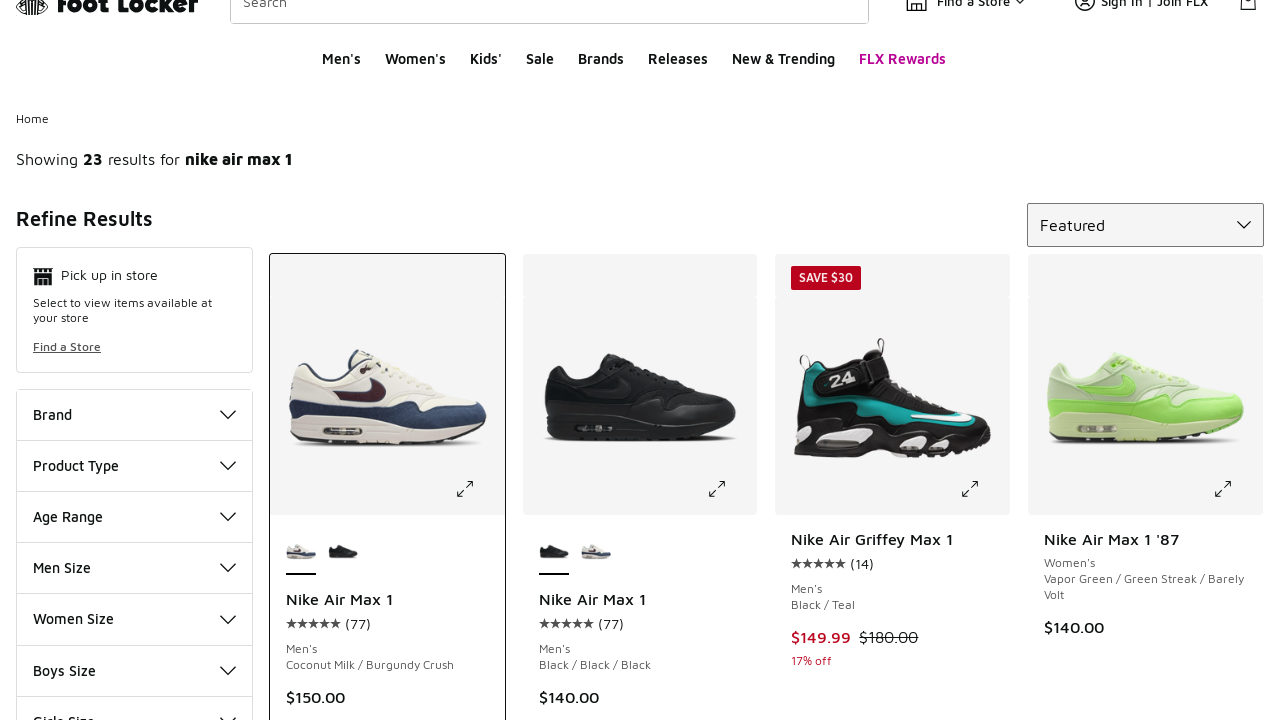

Re-fetched product cards for iteration 2
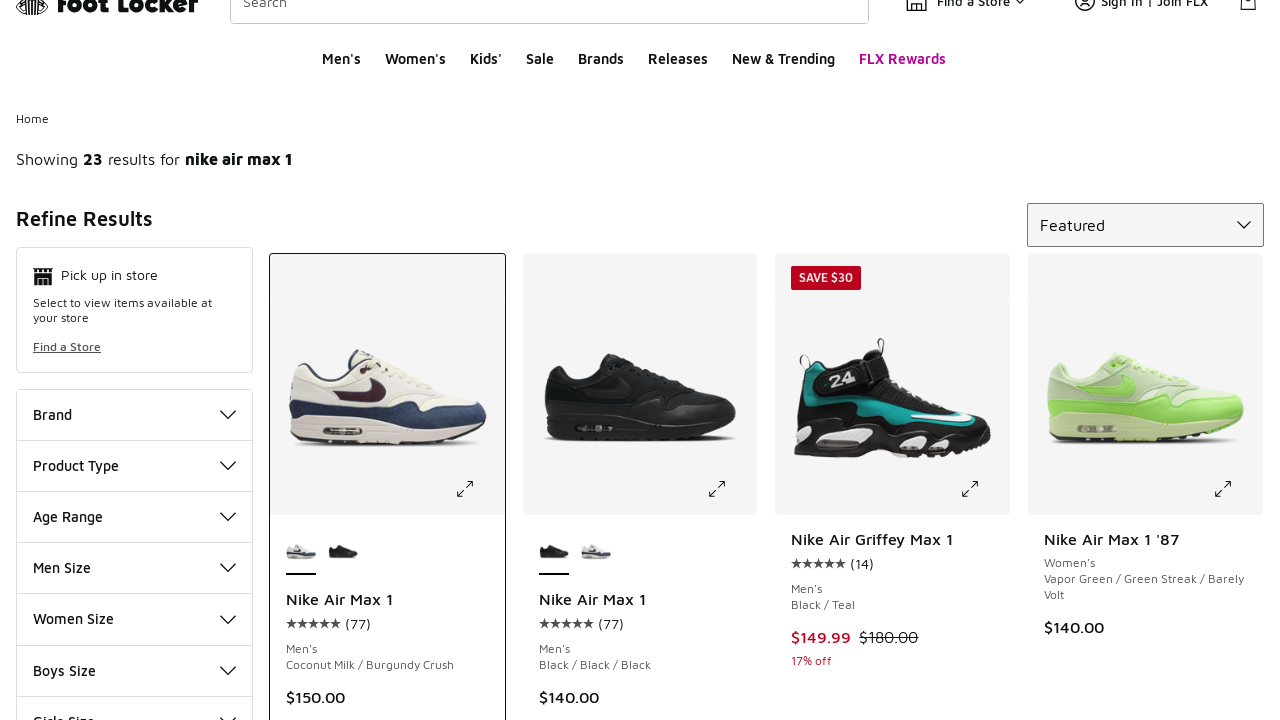

Clicked on product 2 to open product page at (640, 647) on .ProductCard >> nth=1 >> .ProductCard-link
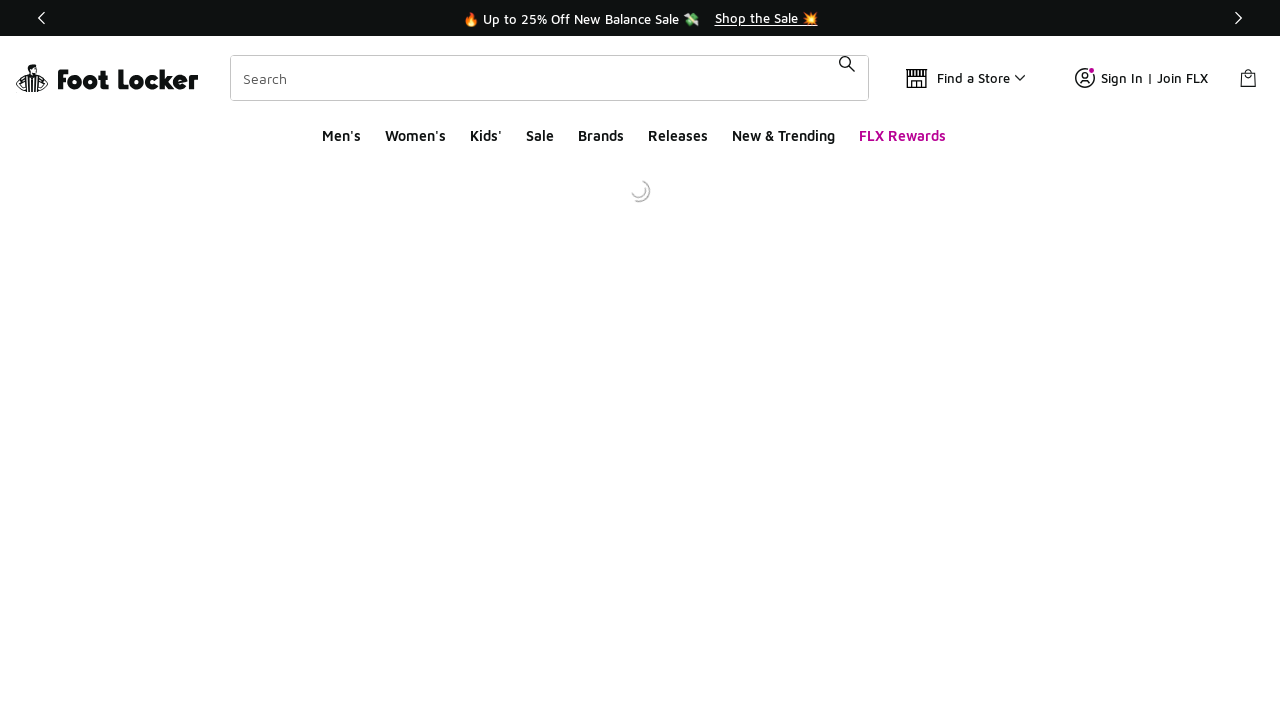

Product page loaded and network idle
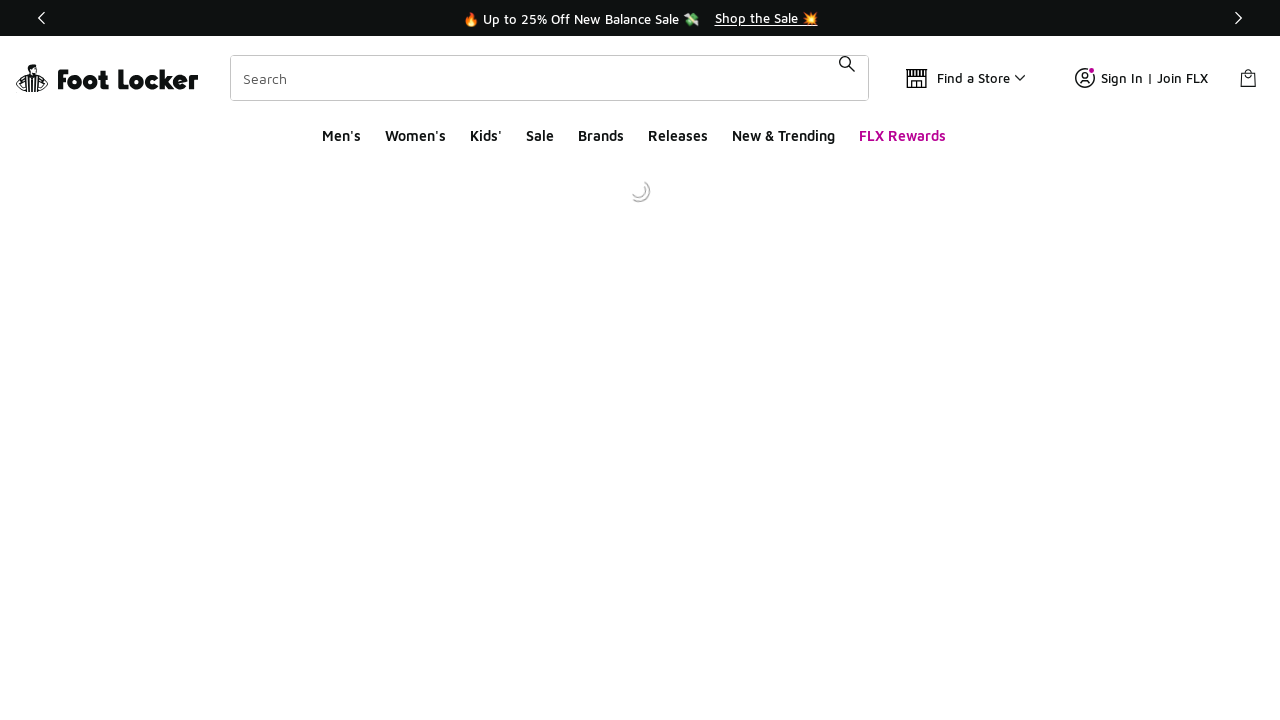

Found 0 colorway options for current product
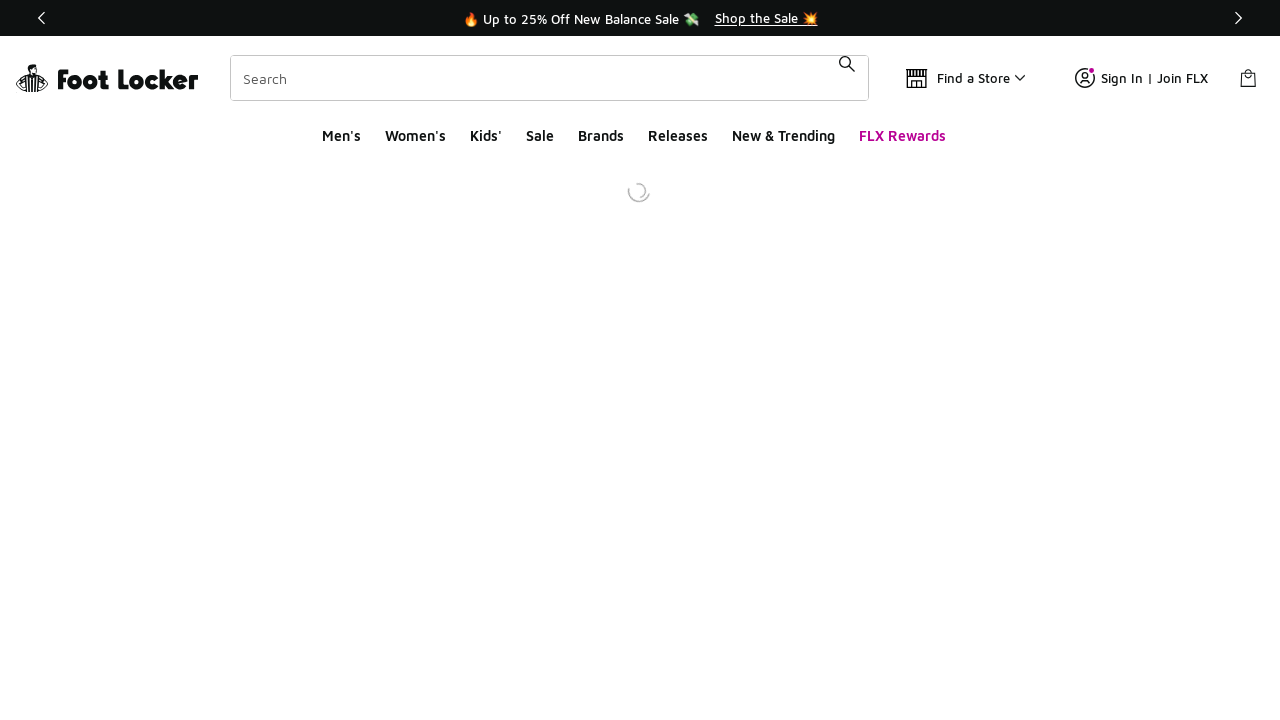

Navigated back to search results after reviewing product 2
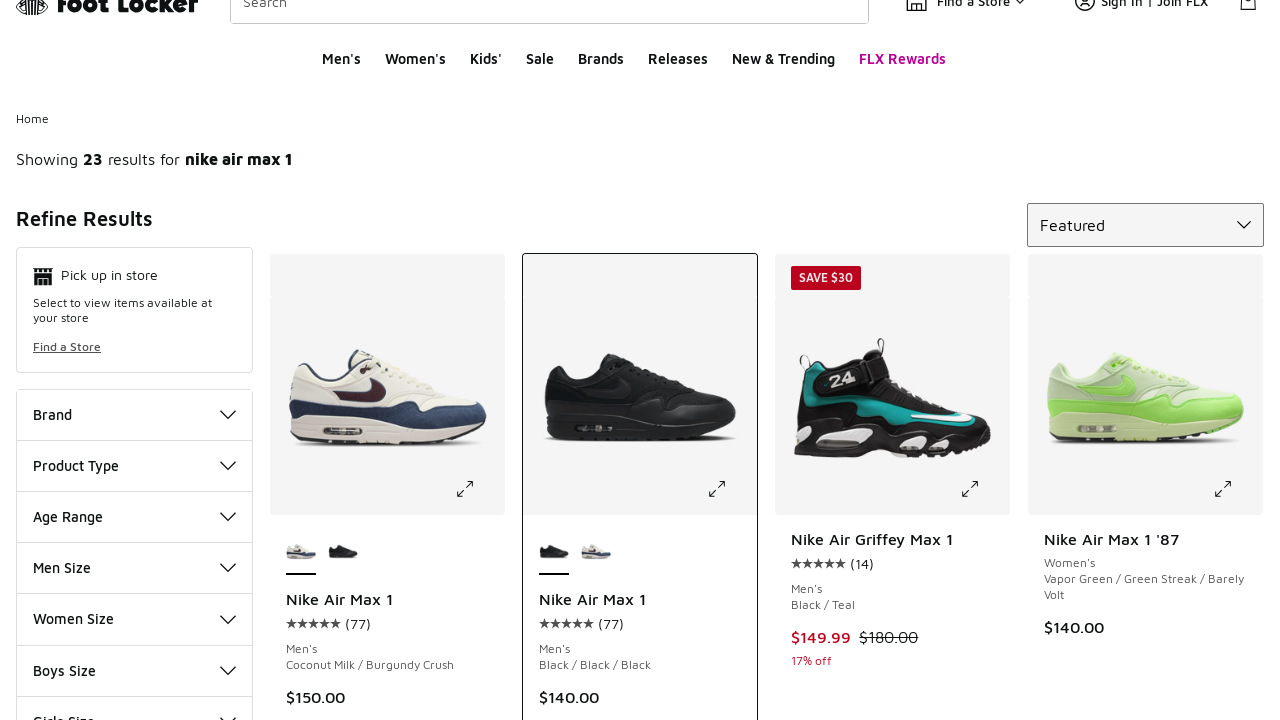

Waited for product cards to reload on search results page
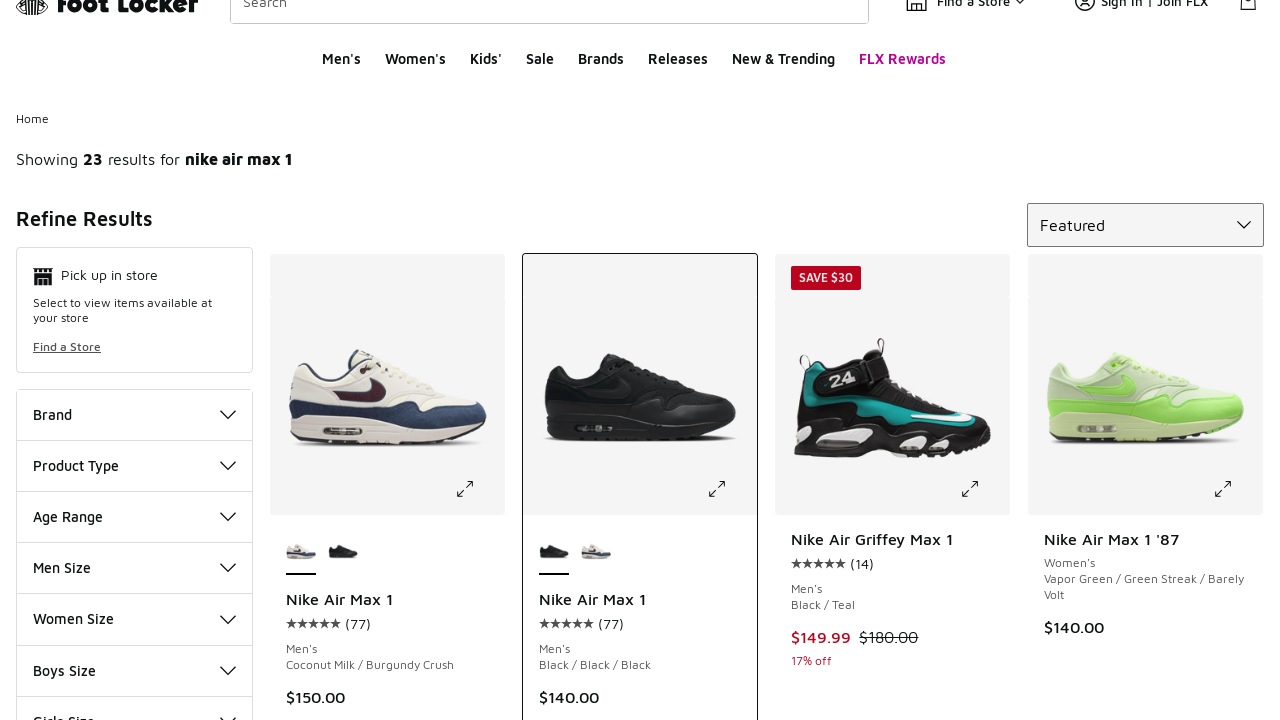

Re-fetched product cards for iteration 3
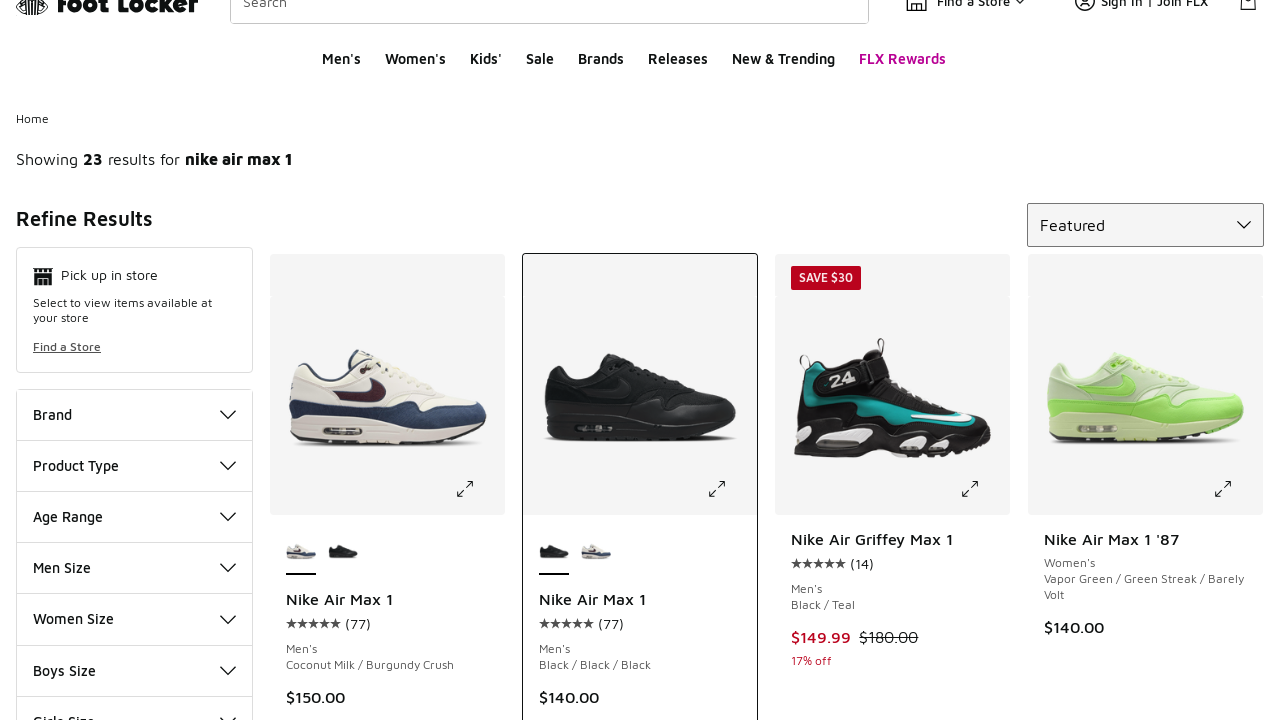

Clicked on product 3 to open product page at (893, 617) on .ProductCard >> nth=2 >> .ProductCard-link
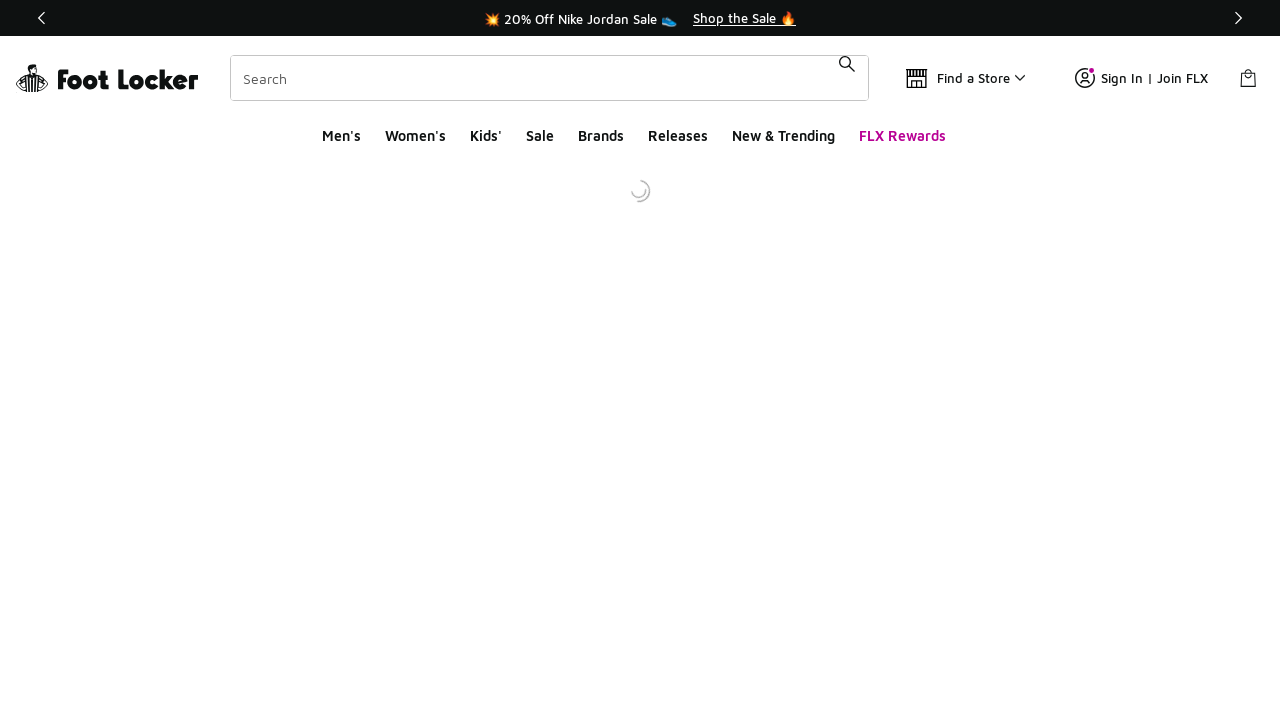

Product page loaded and network idle
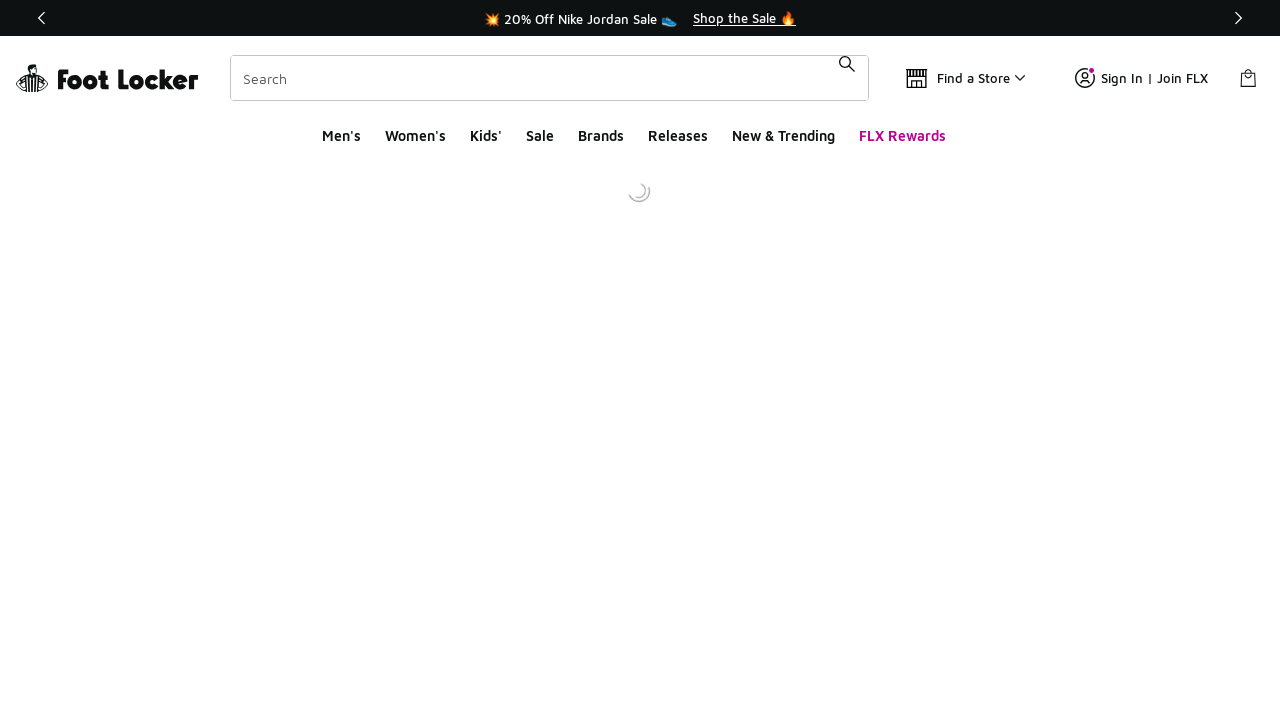

Found 0 colorway options for current product
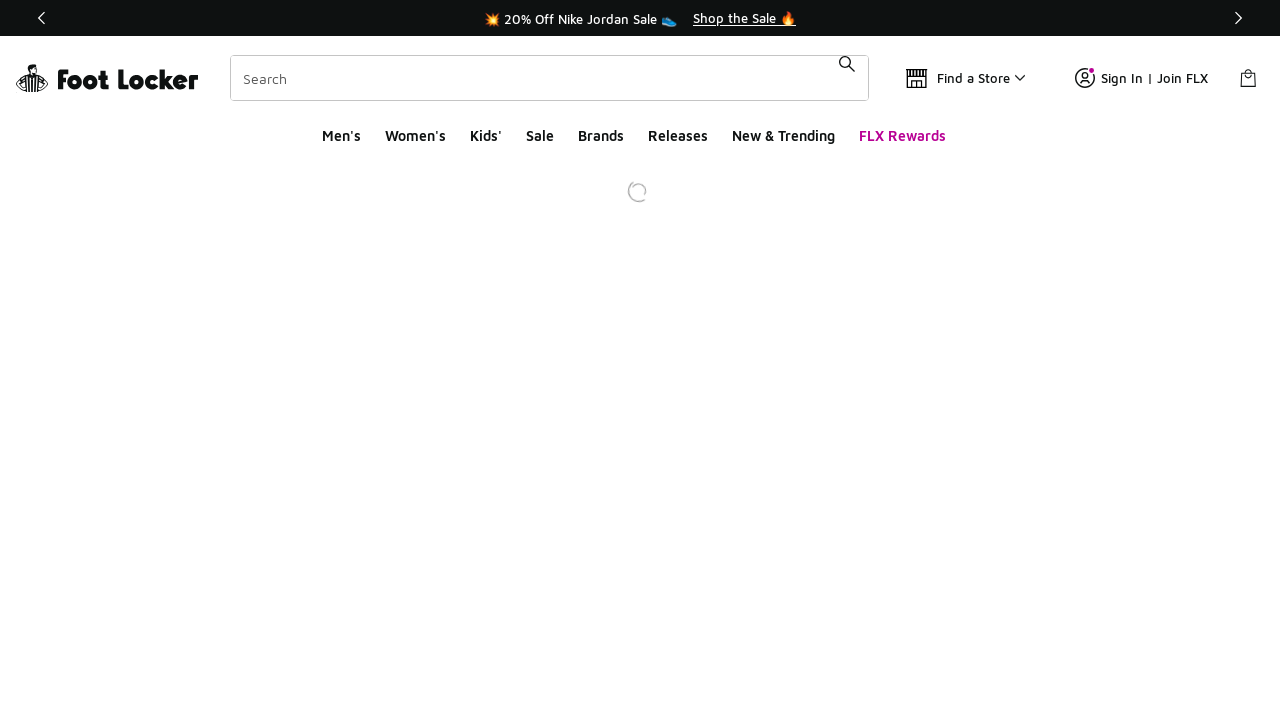

Navigated back to search results after reviewing product 3
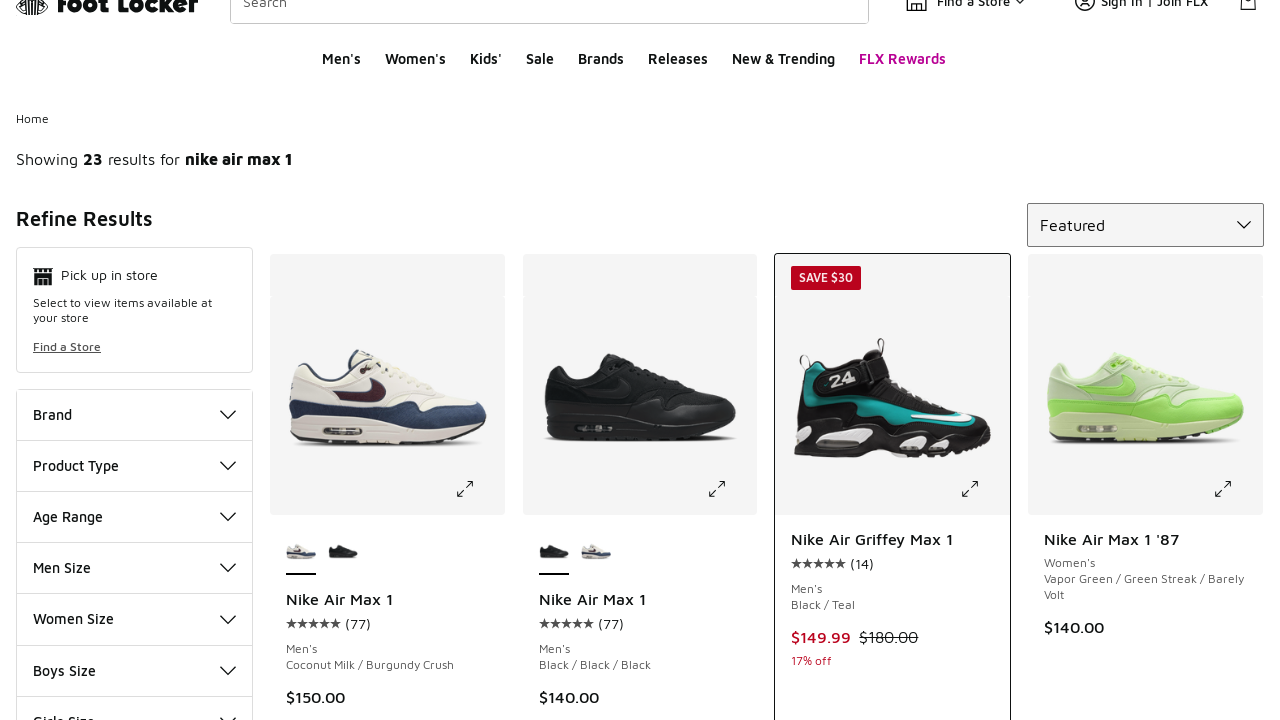

Waited for product cards to reload on search results page
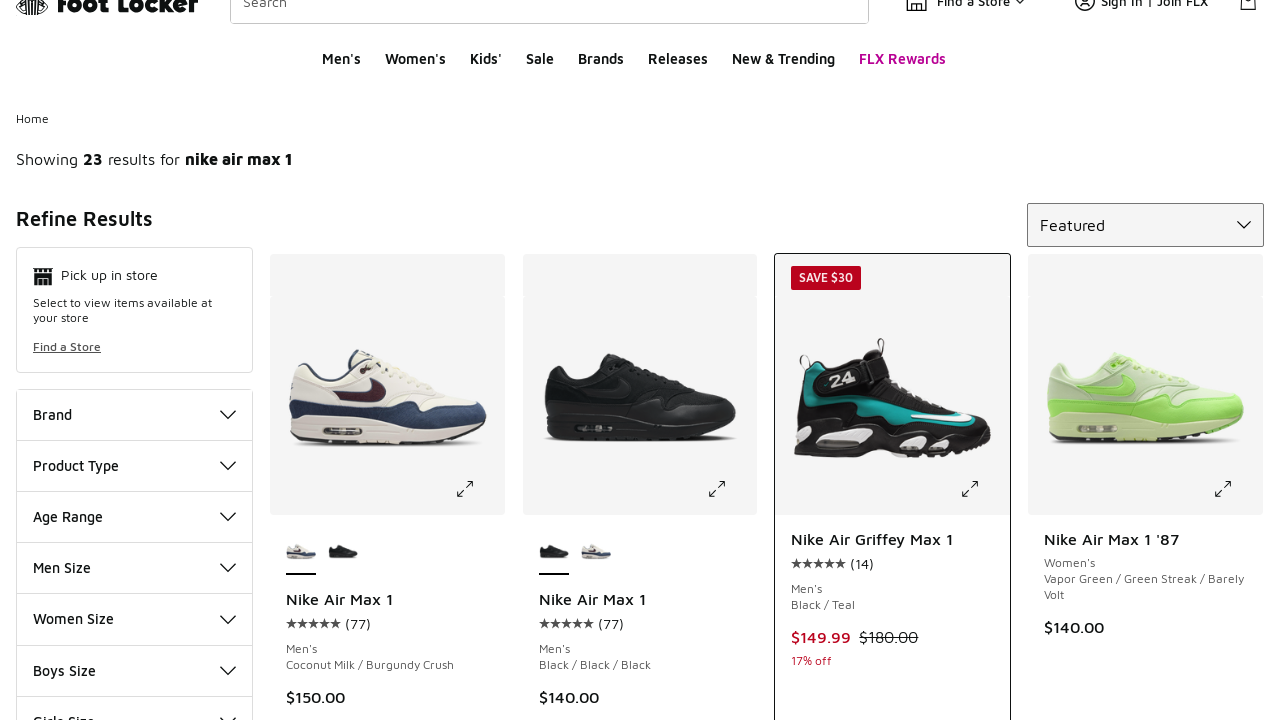

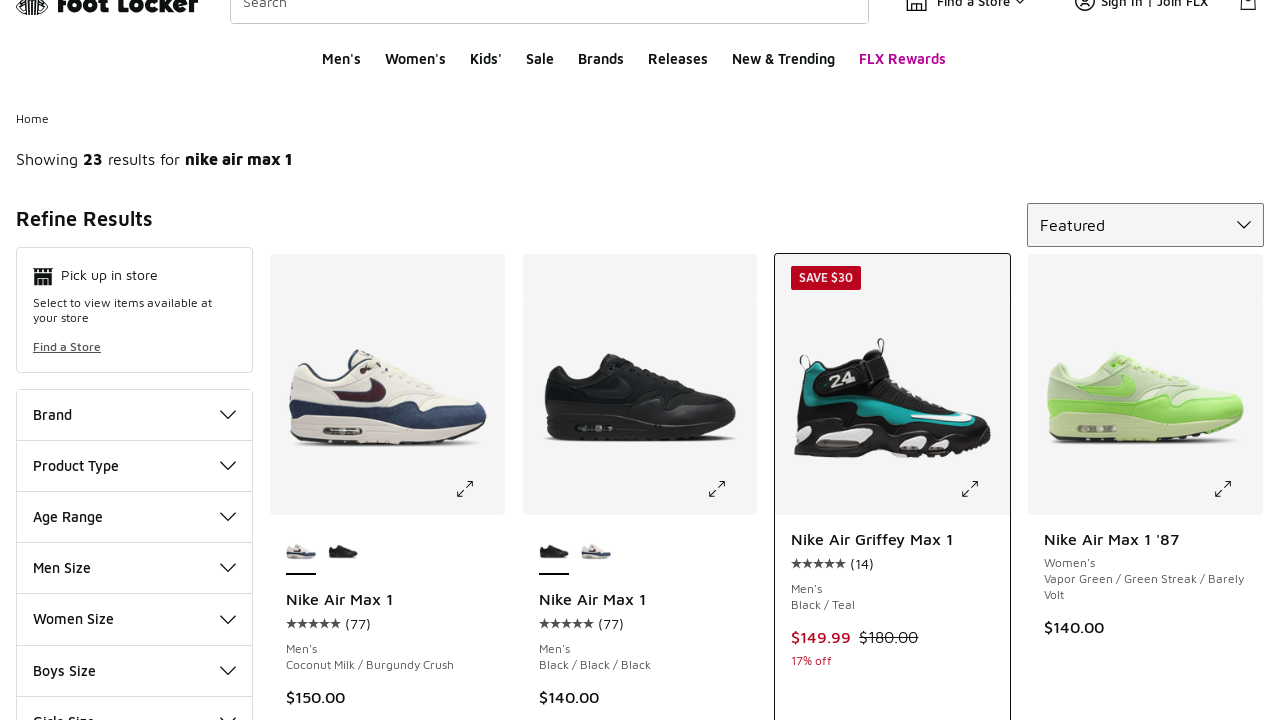